Tests handling of different JavaScript alert types (alert, confirm, prompt) by triggering and dismissing them

Starting URL: https://the-internet.herokuapp.com/javascript_alerts

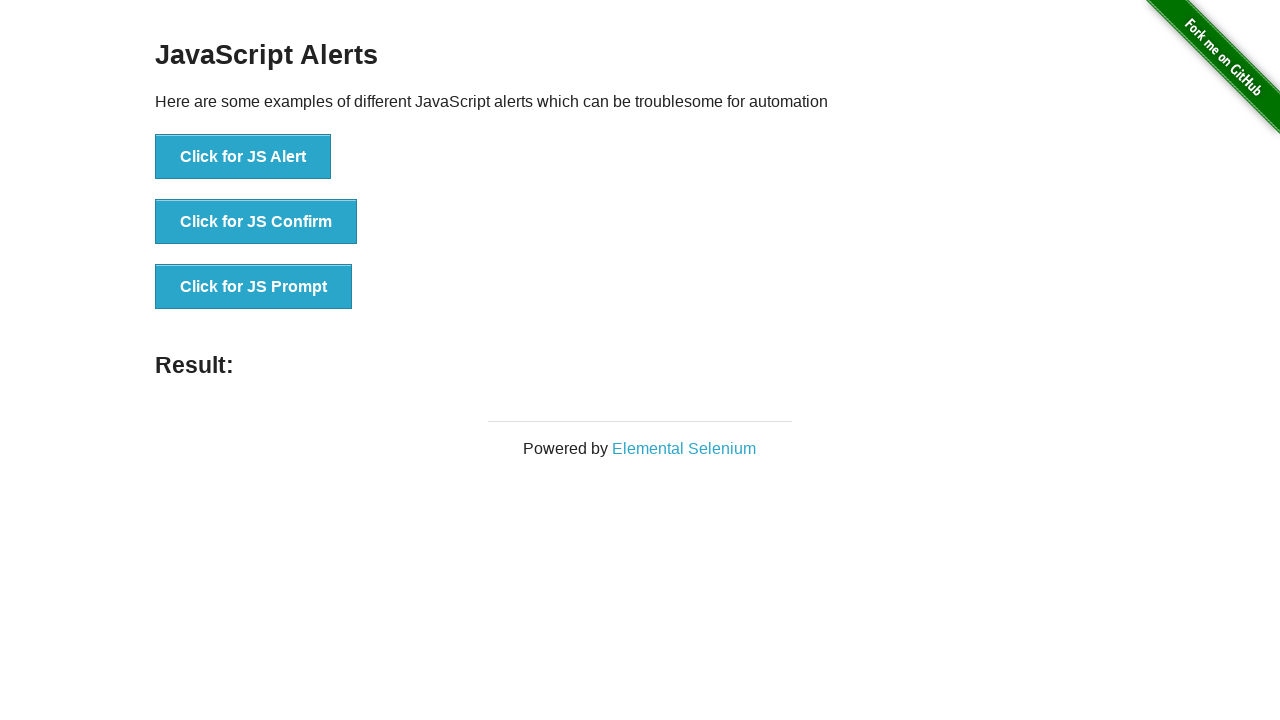

Clicked button to trigger JS Alert dialog at (243, 157) on xpath=//button[normalize-space()='Click for JS Alert']
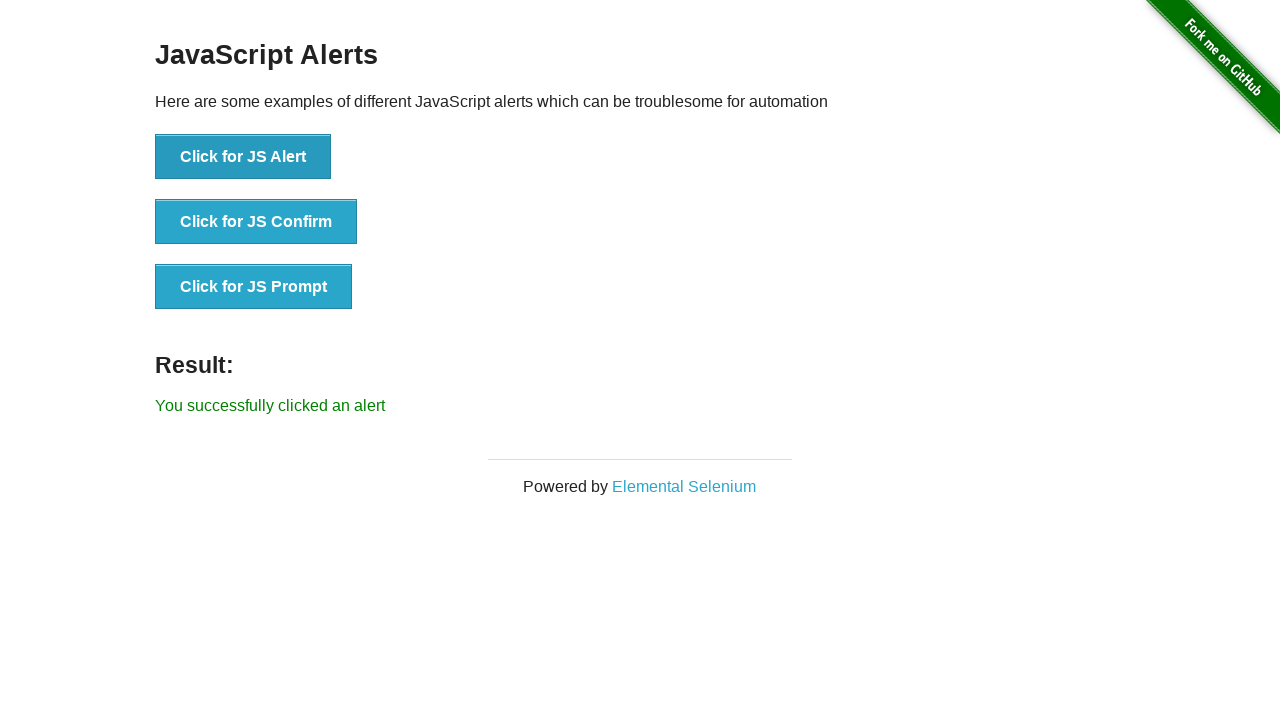

Set up dialog handler to accept alerts
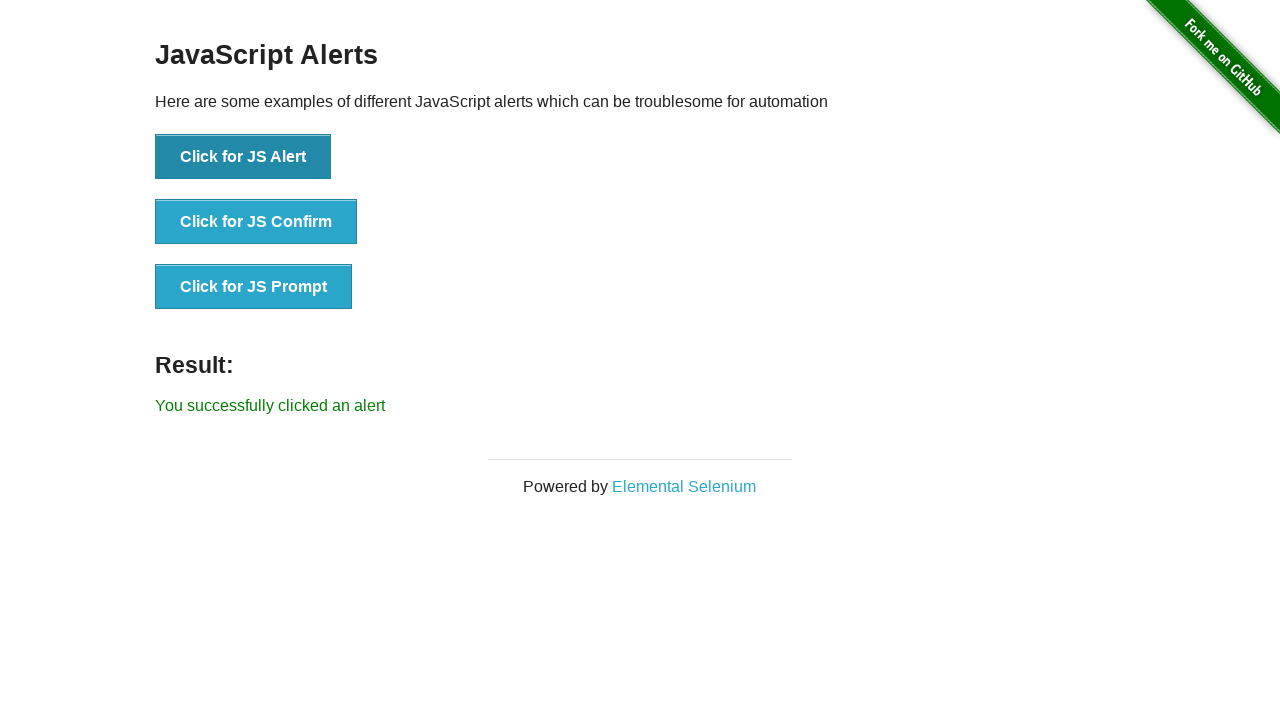

Clicked button to trigger JS Confirm dialog at (256, 222) on xpath=//button[normalize-space()='Click for JS Confirm']
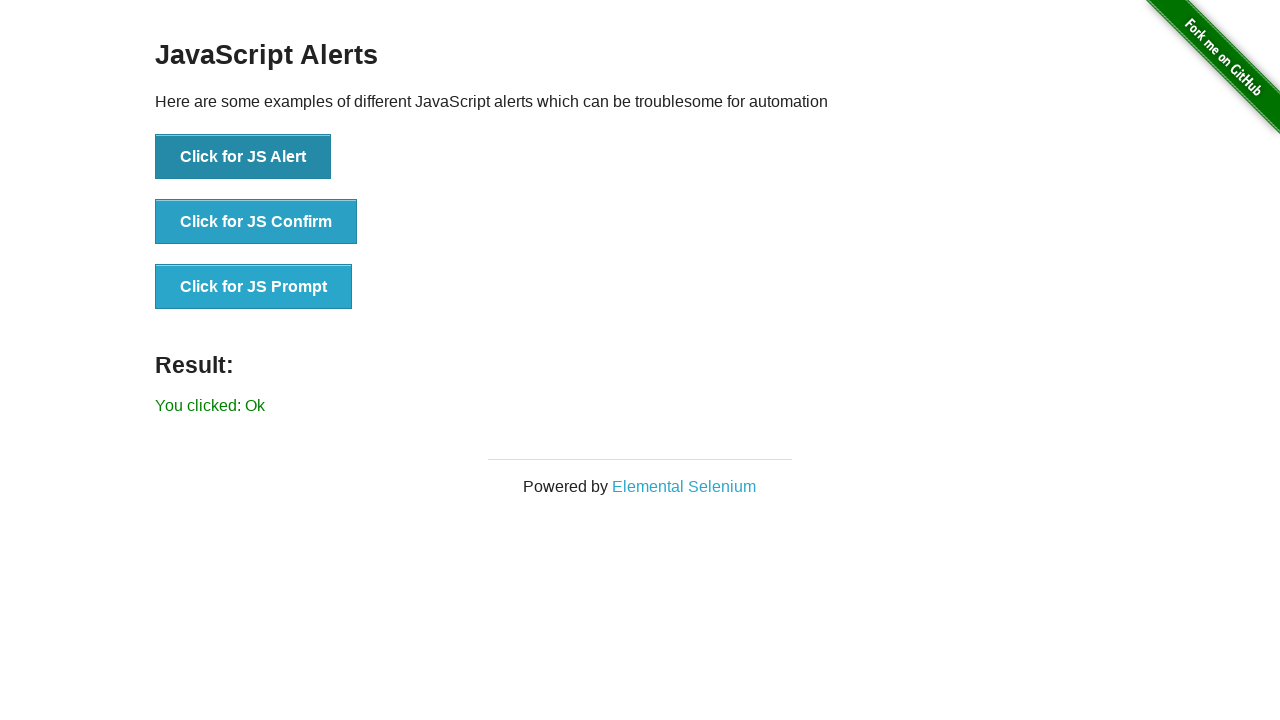

Clicked button again to trigger another JS Confirm dialog at (256, 222) on xpath=//button[normalize-space()='Click for JS Confirm']
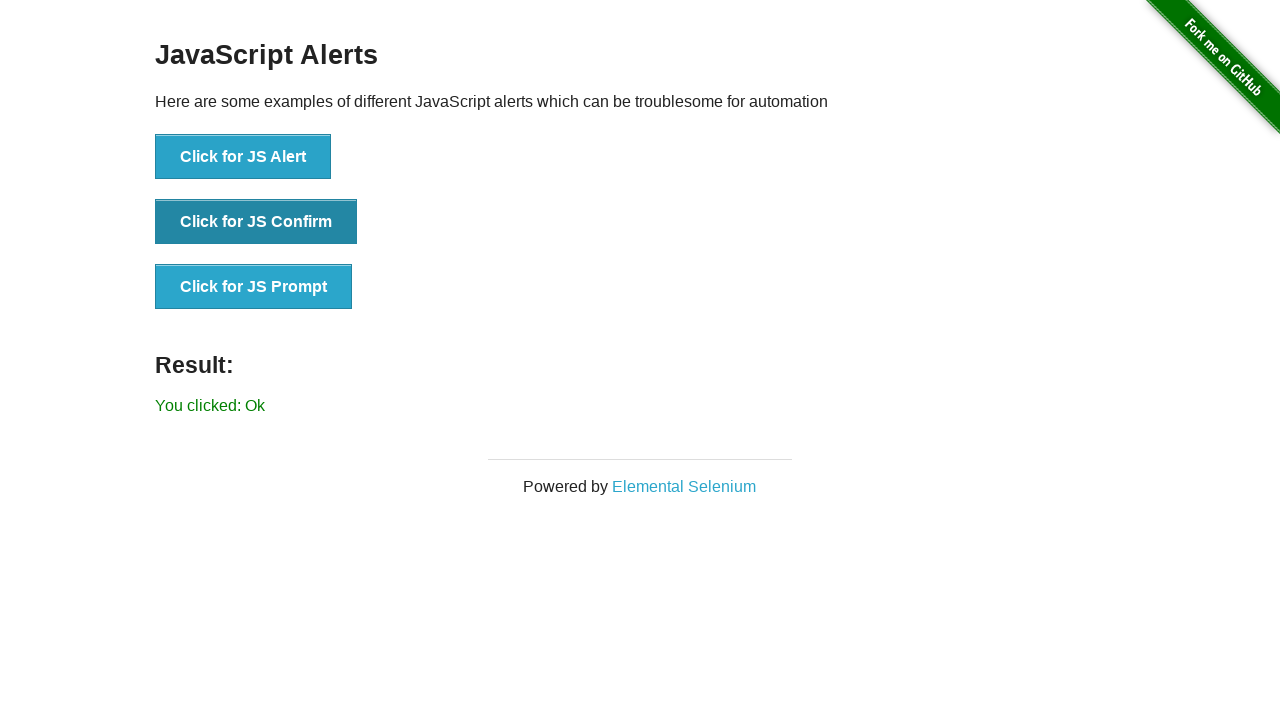

Set up dialog handler to dismiss alerts
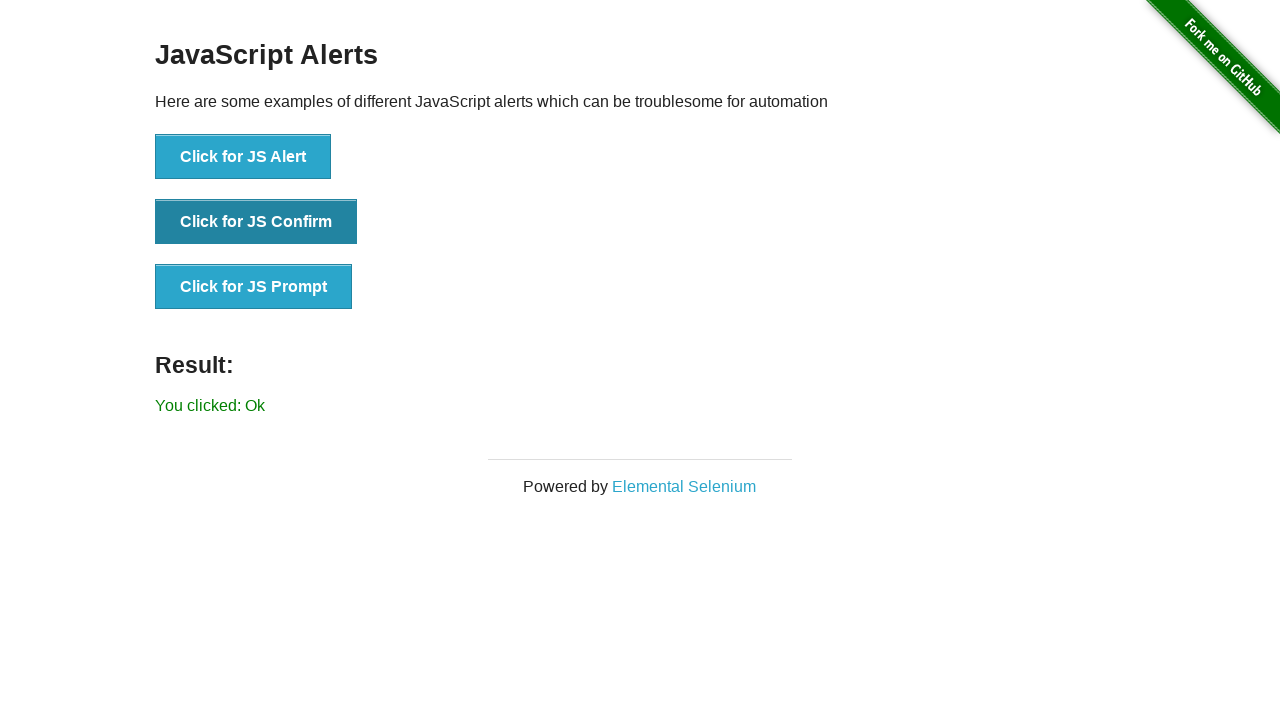

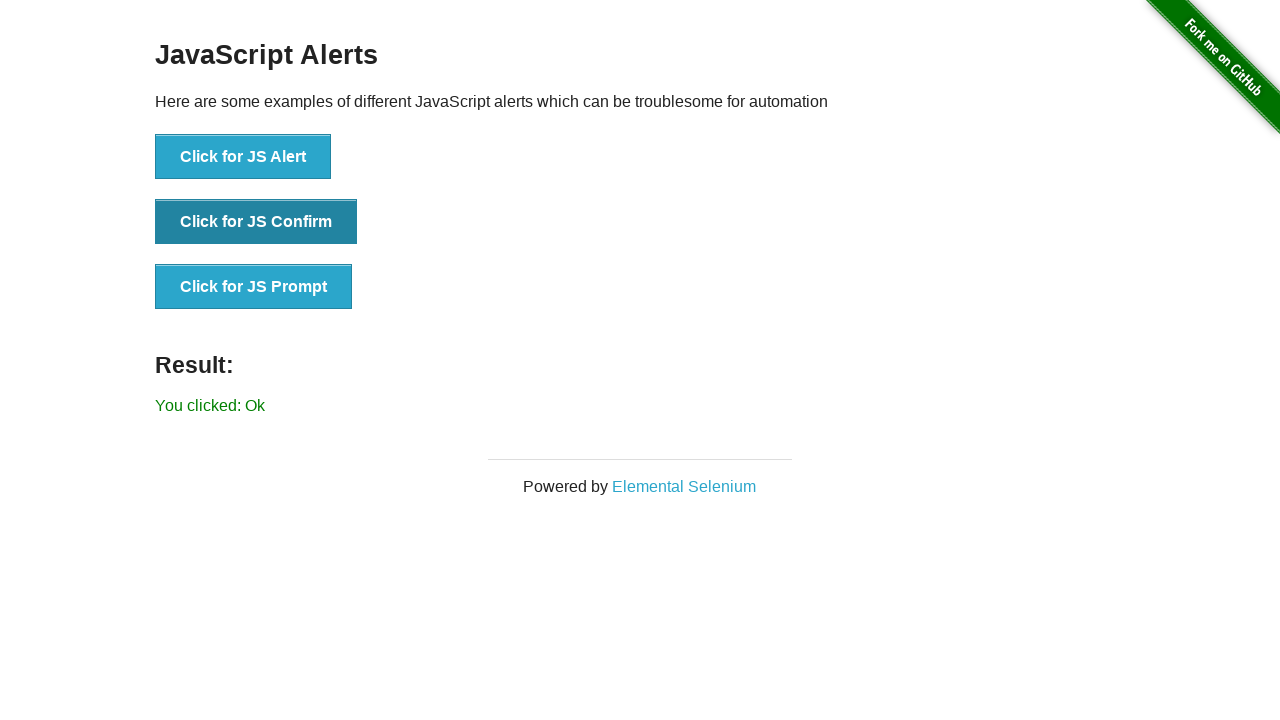